Navigates to the AI Academy Japan website and verifies the page loads by checking the page title.

Starting URL: https://aiacademy.jp/

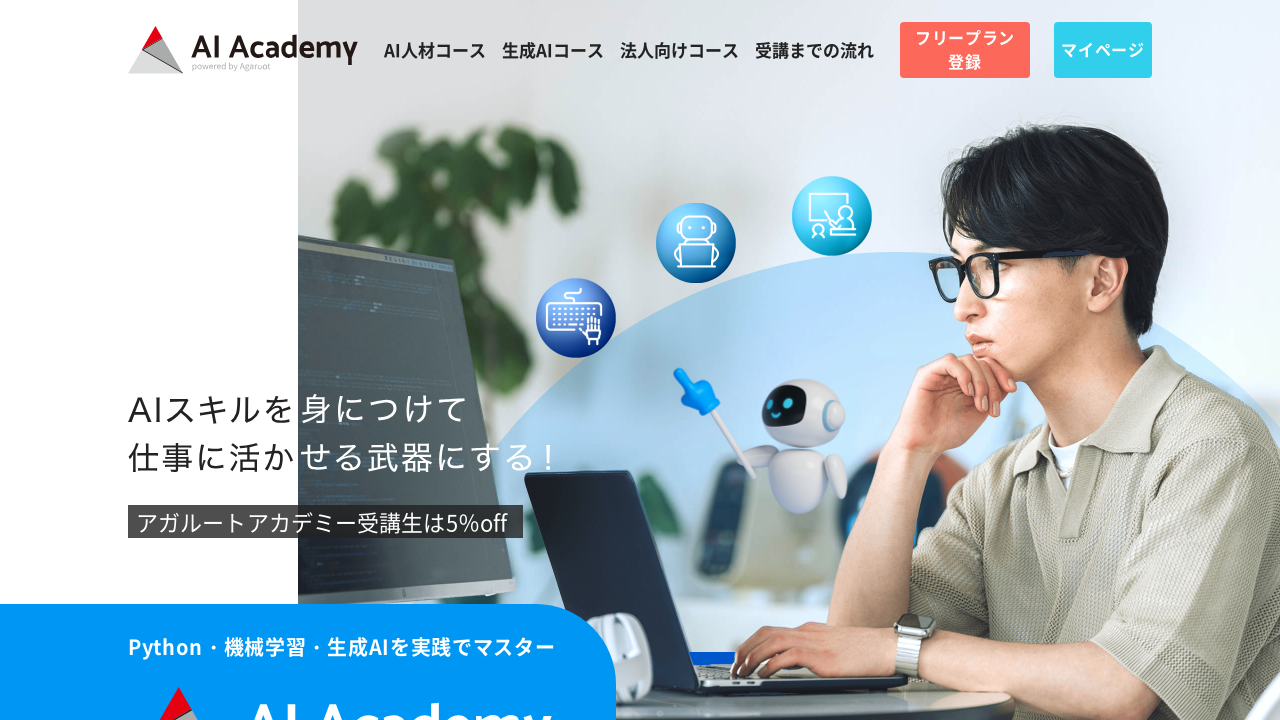

Waited for page to reach domcontentloaded state
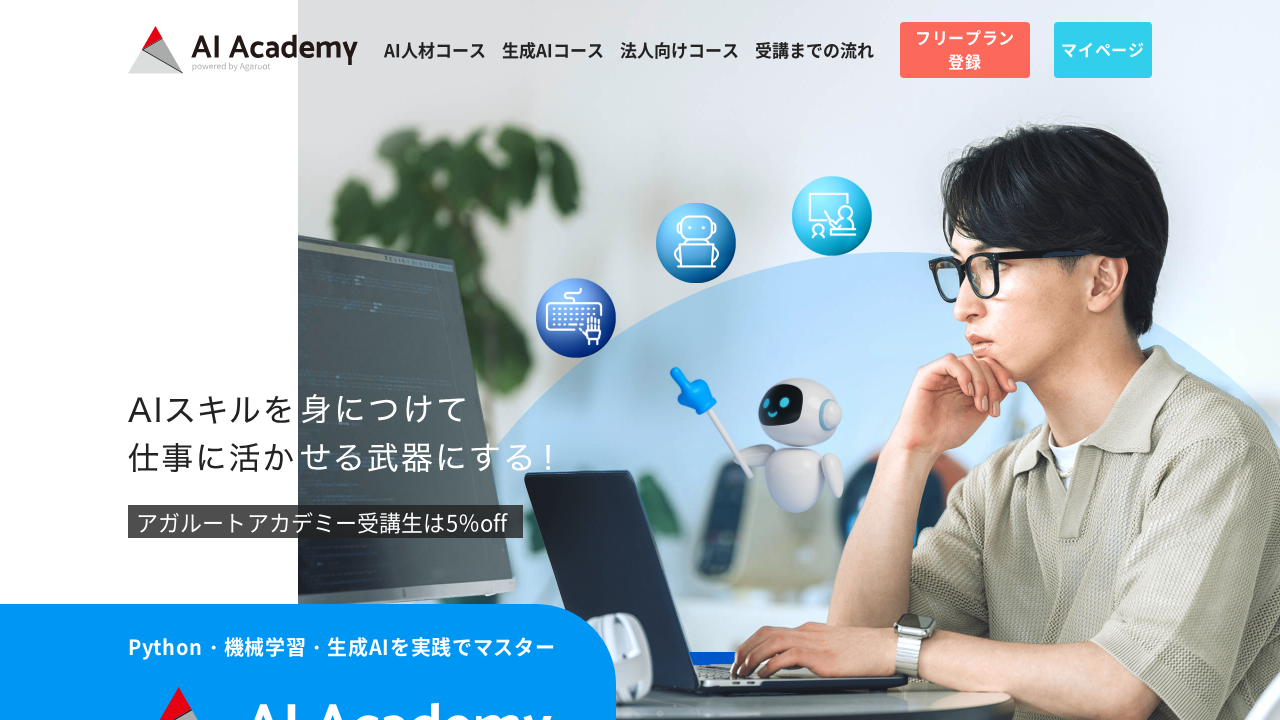

Verified page title is not empty
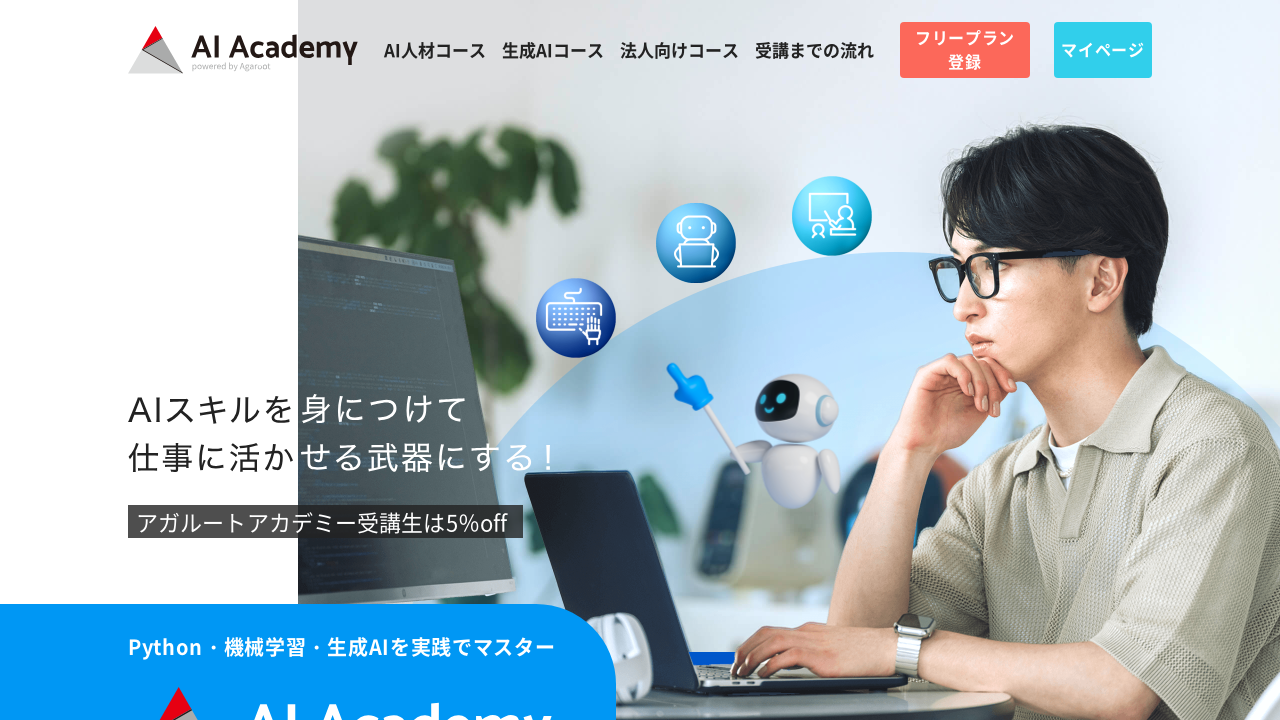

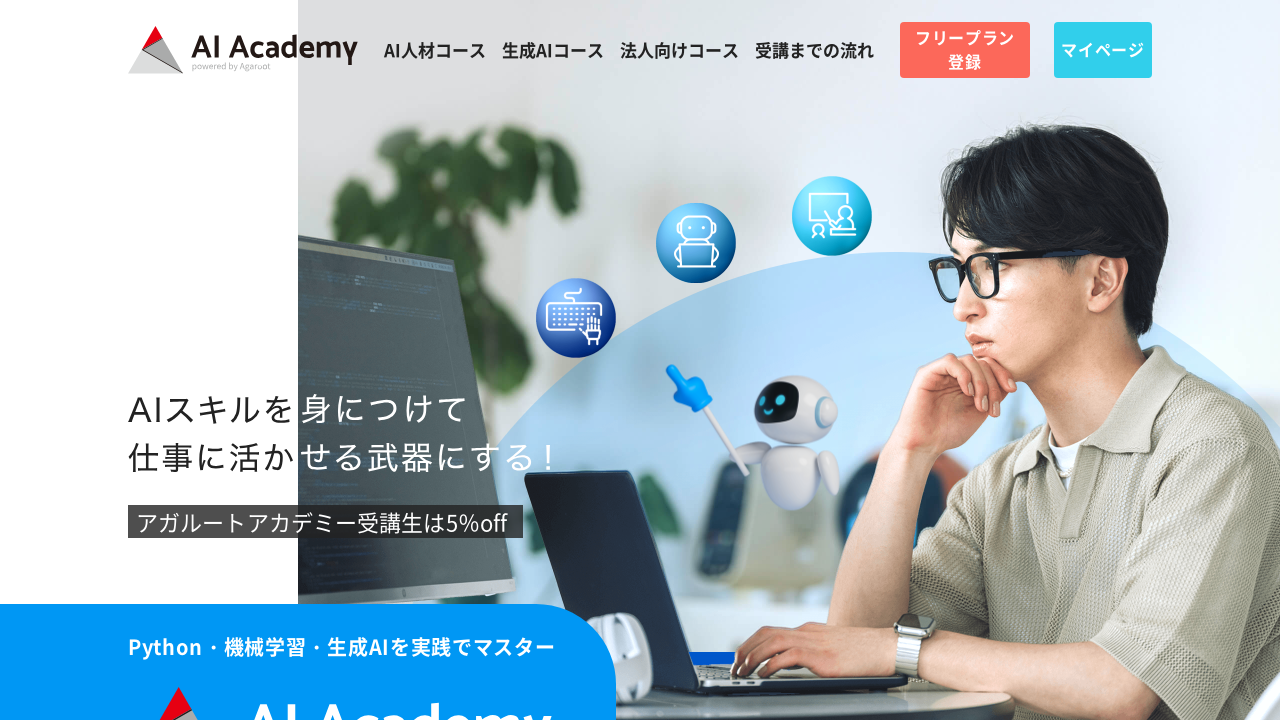